Tests the vowels, spaces and symbols filter button by clicking it and verifying the output format

Starting URL: https://rioran.github.io/ru_vowels_filter/main.html

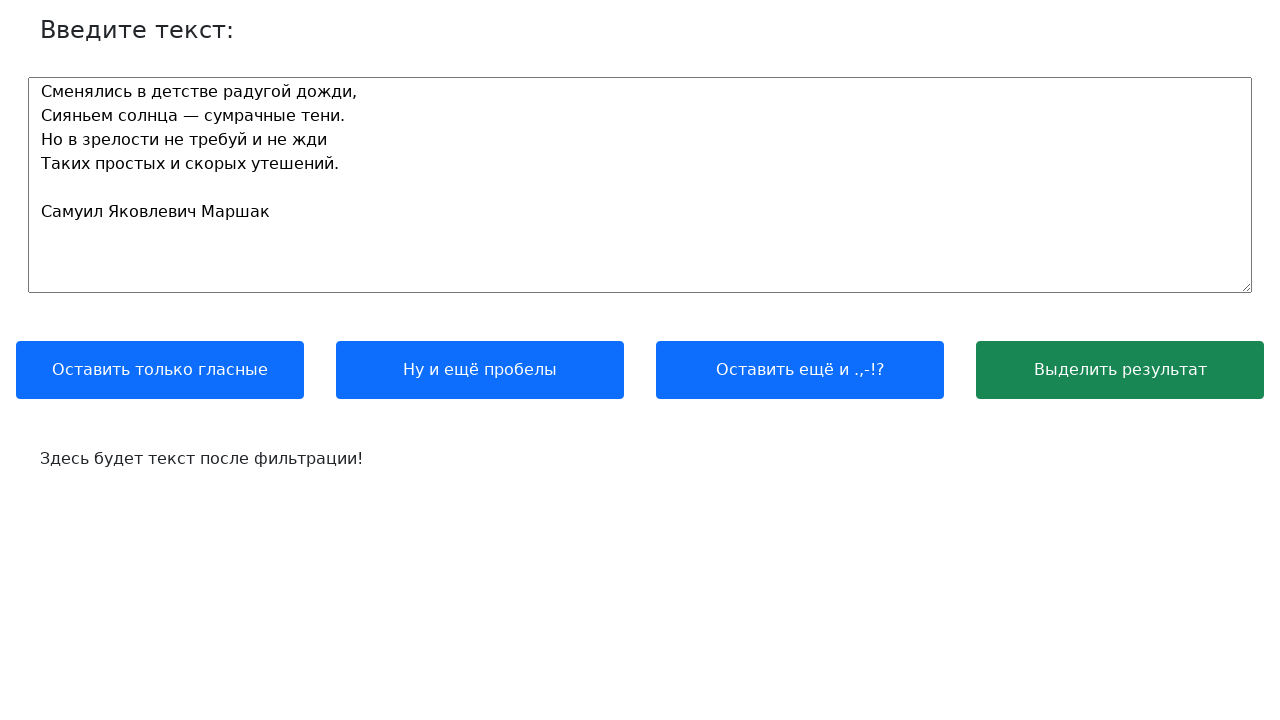

Page loaded and text input label appeared
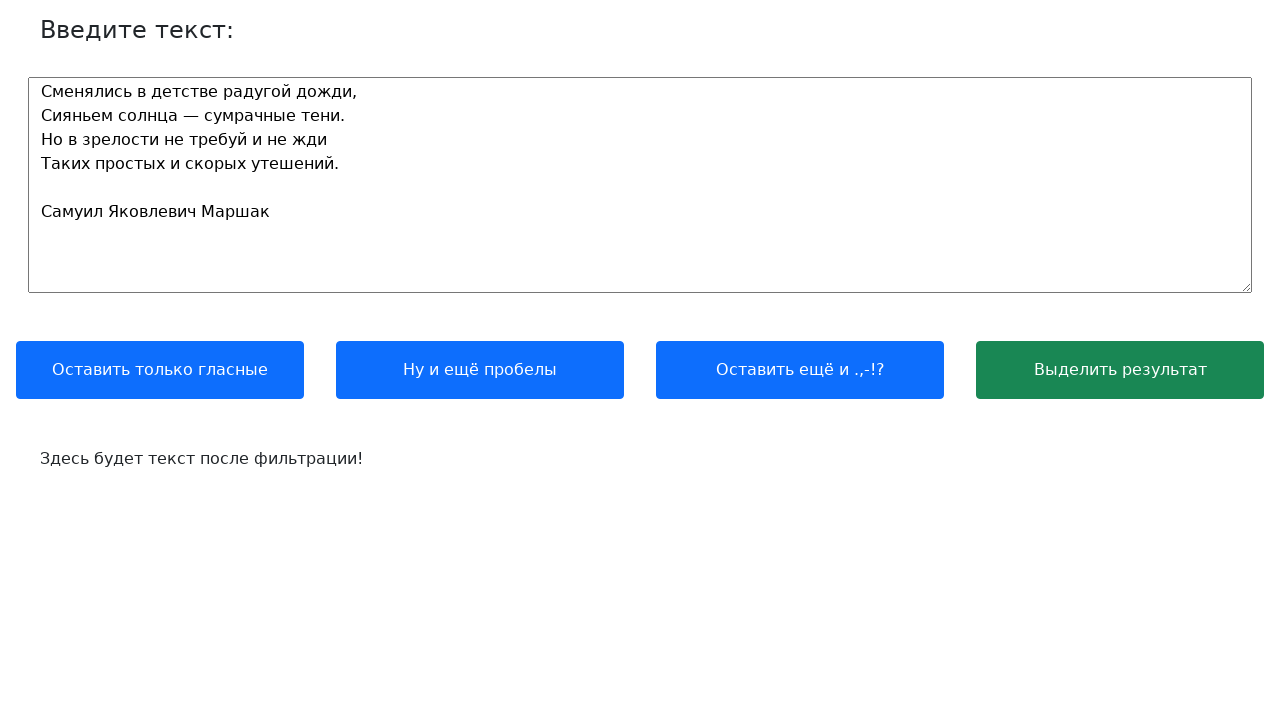

Clicked vowels, spaces and symbols filter button at (800, 370) on xpath=//button[contains(text(), '.,-!?')]
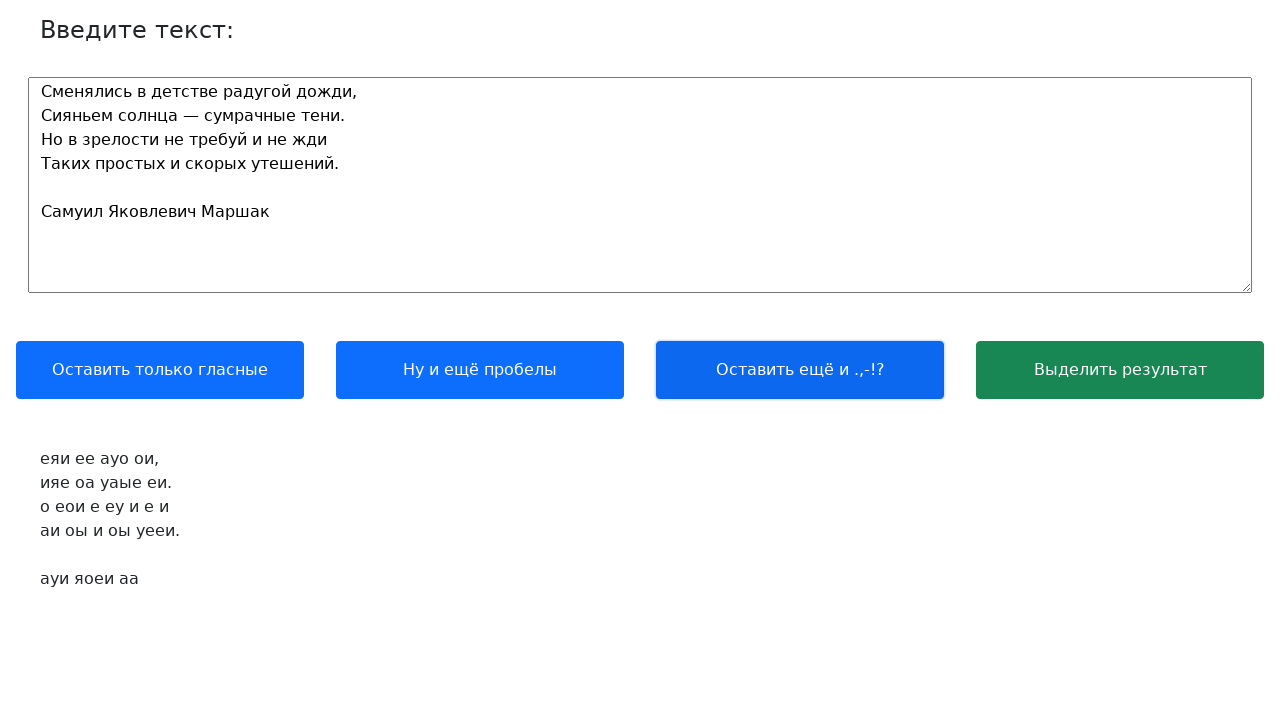

Output text appeared after filter button click
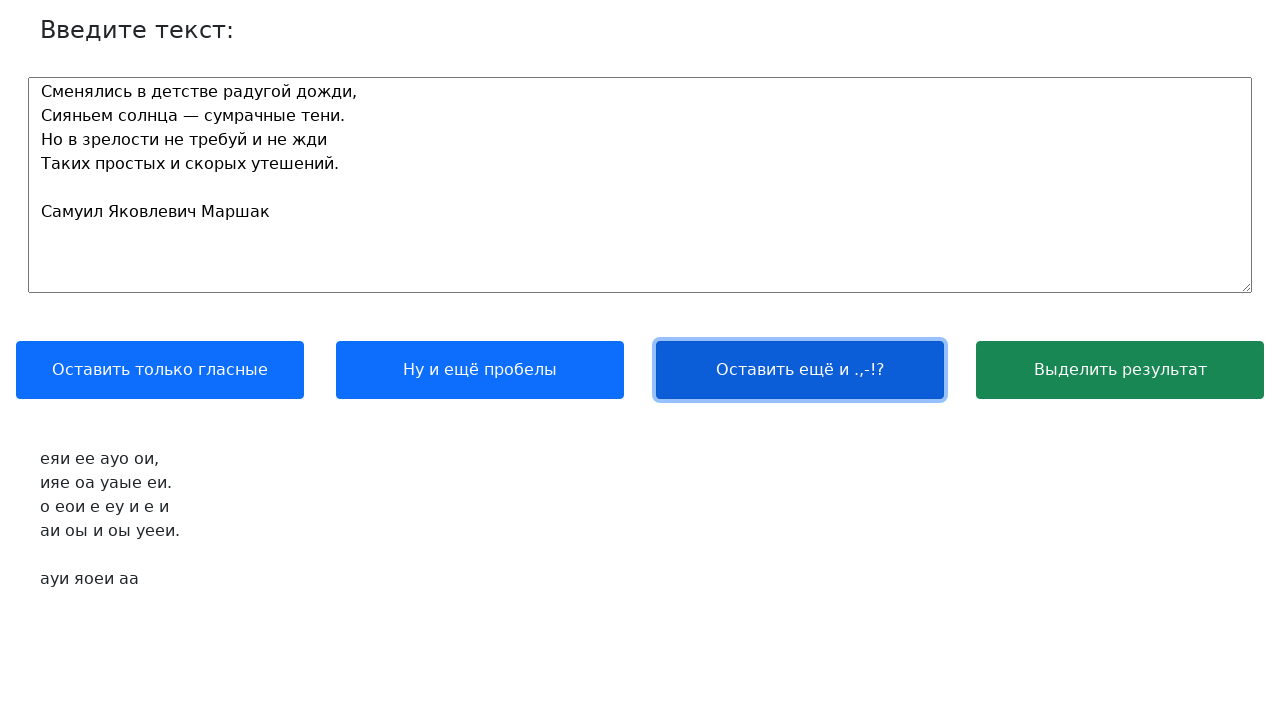

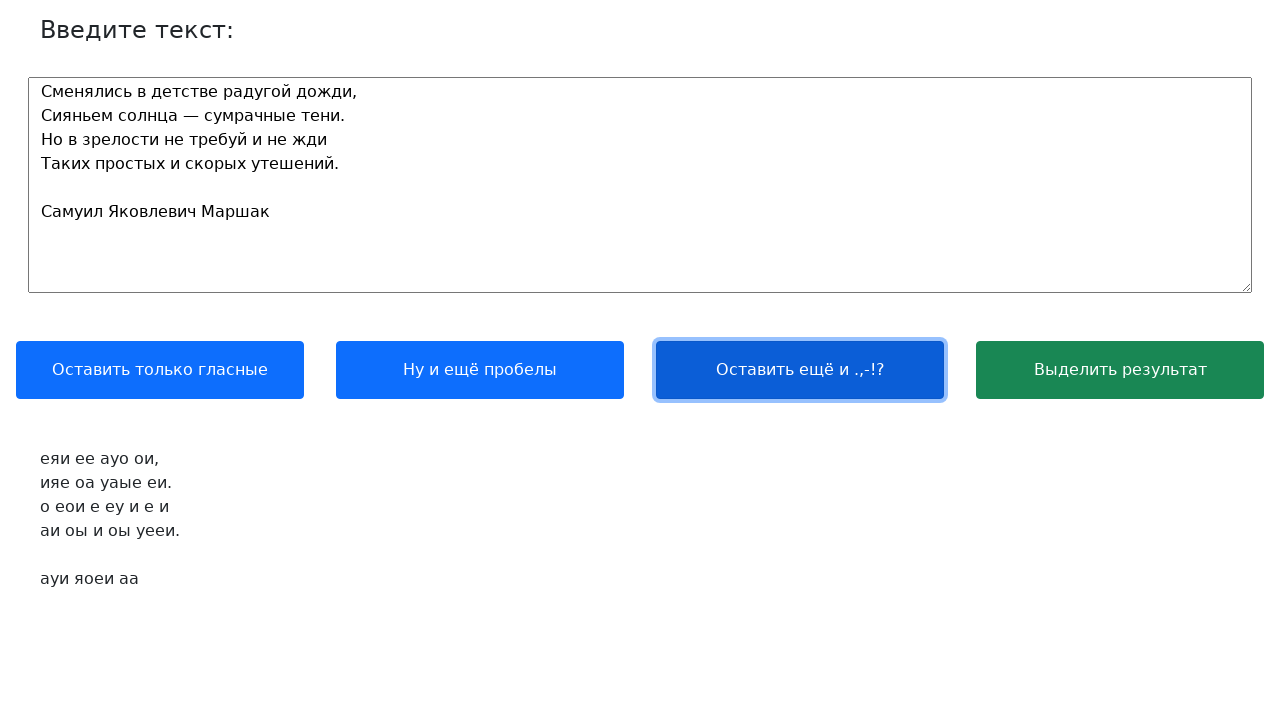